Tests custom radio button selection on Material Angular components page using JavaScript click

Starting URL: https://material.angular.io/components/radio/examples

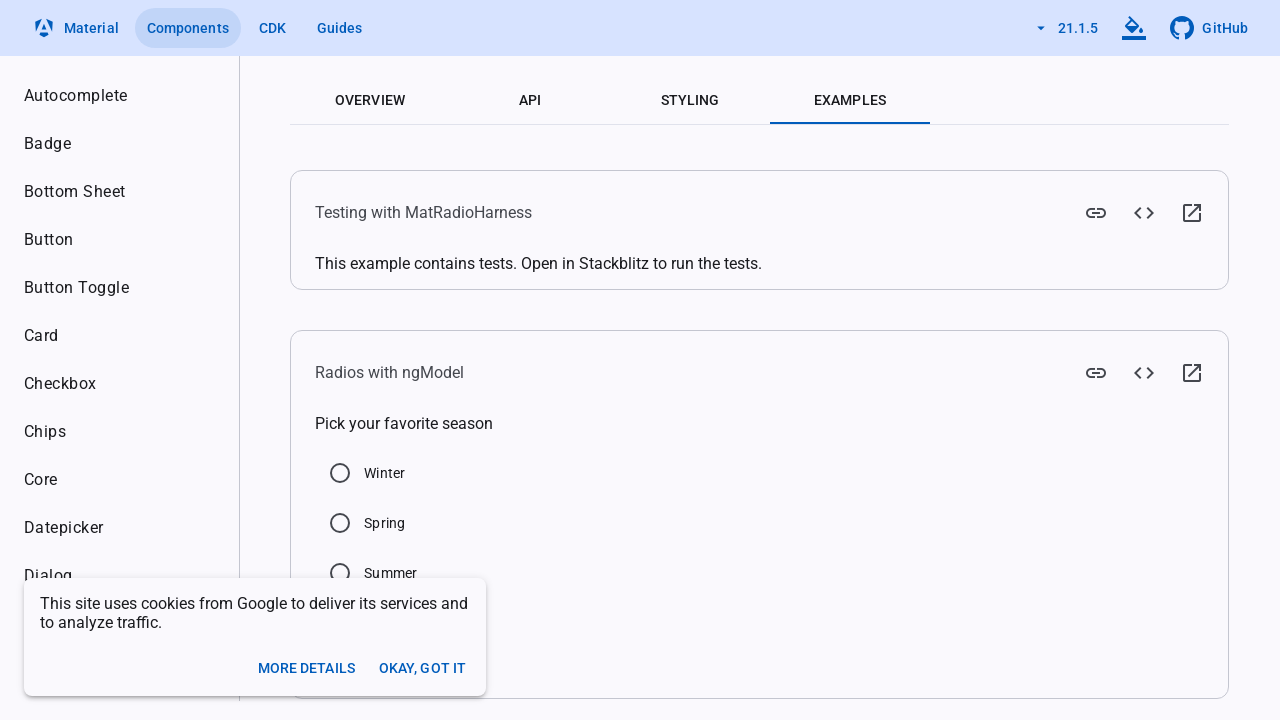

Clicked Summer radio button using JavaScript
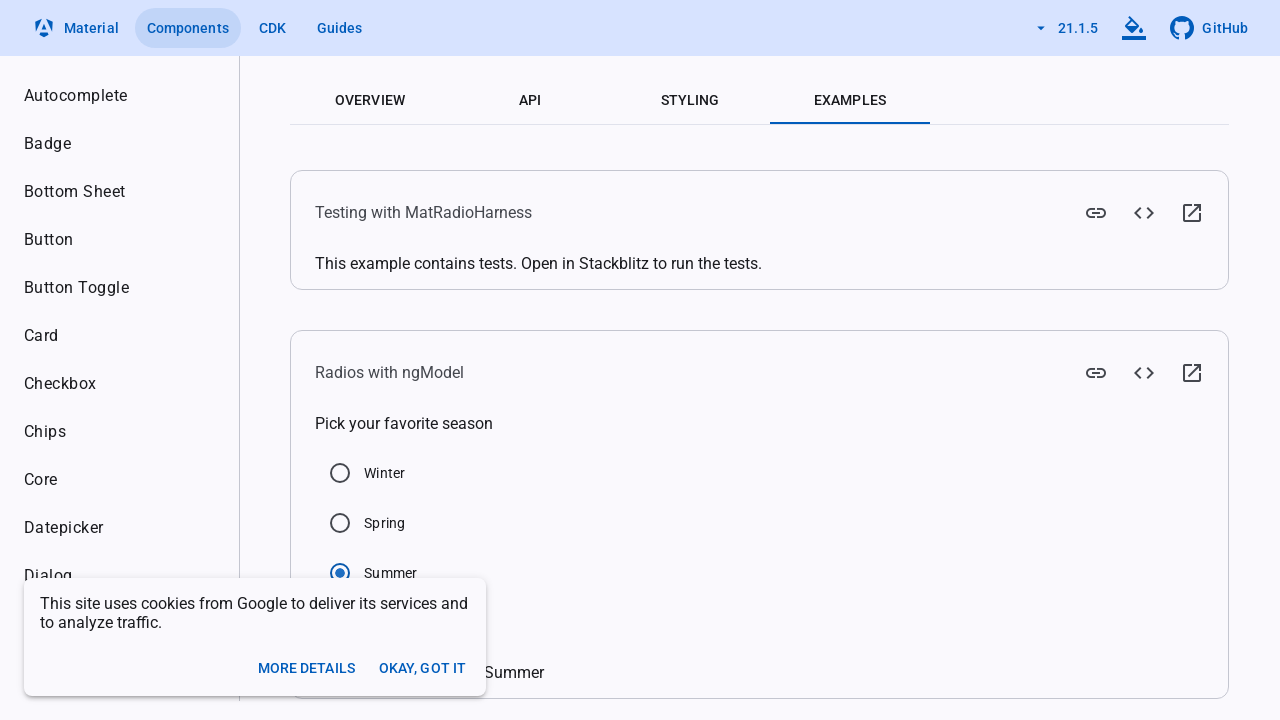

Verified Summer radio button is selected
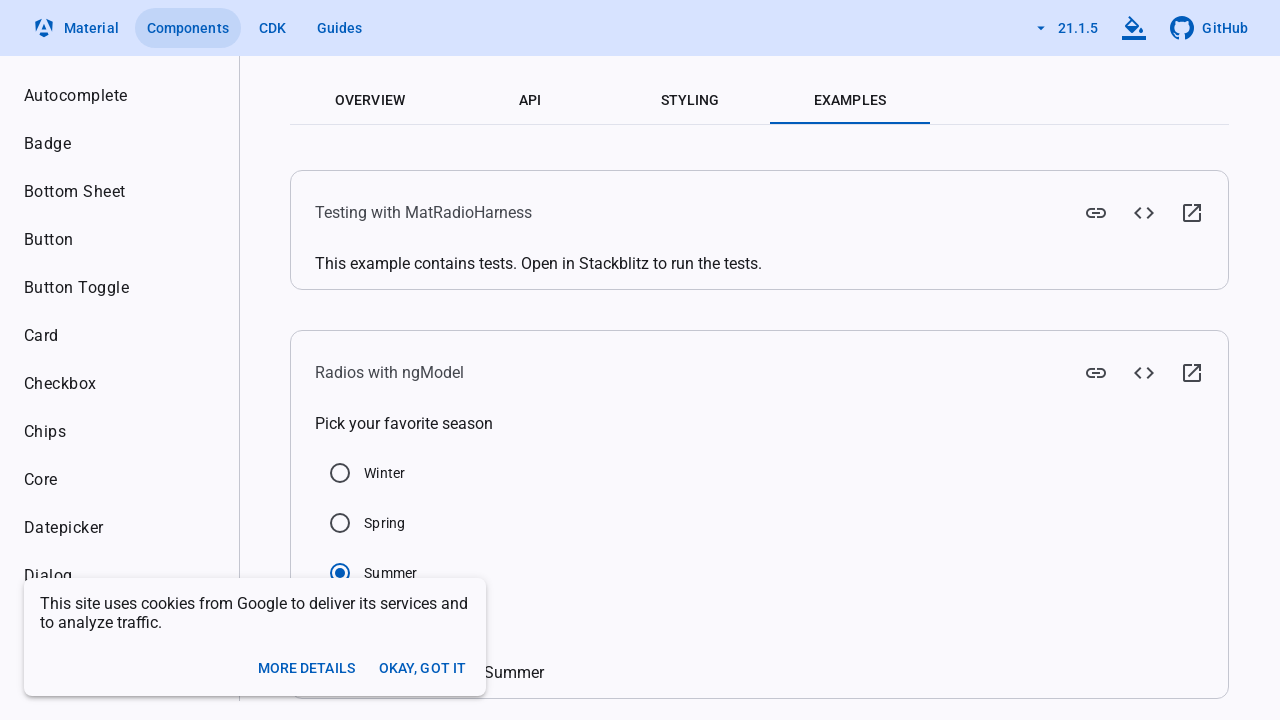

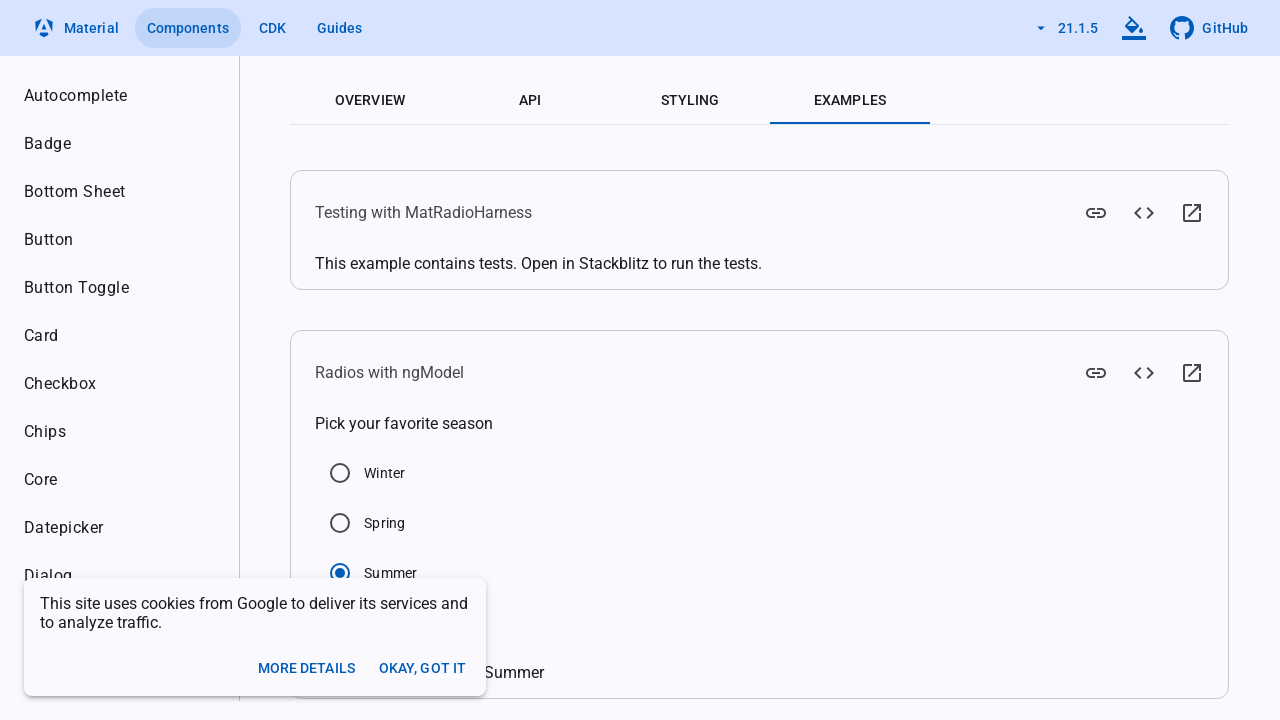